Tests the practice form on DemoQA by filling all fields including personal info, date of birth selection, subject, hobbies, address, and state/city dropdowns, then verifies the submitted data in a modal.

Starting URL: https://demoqa.com/automation-practice-form

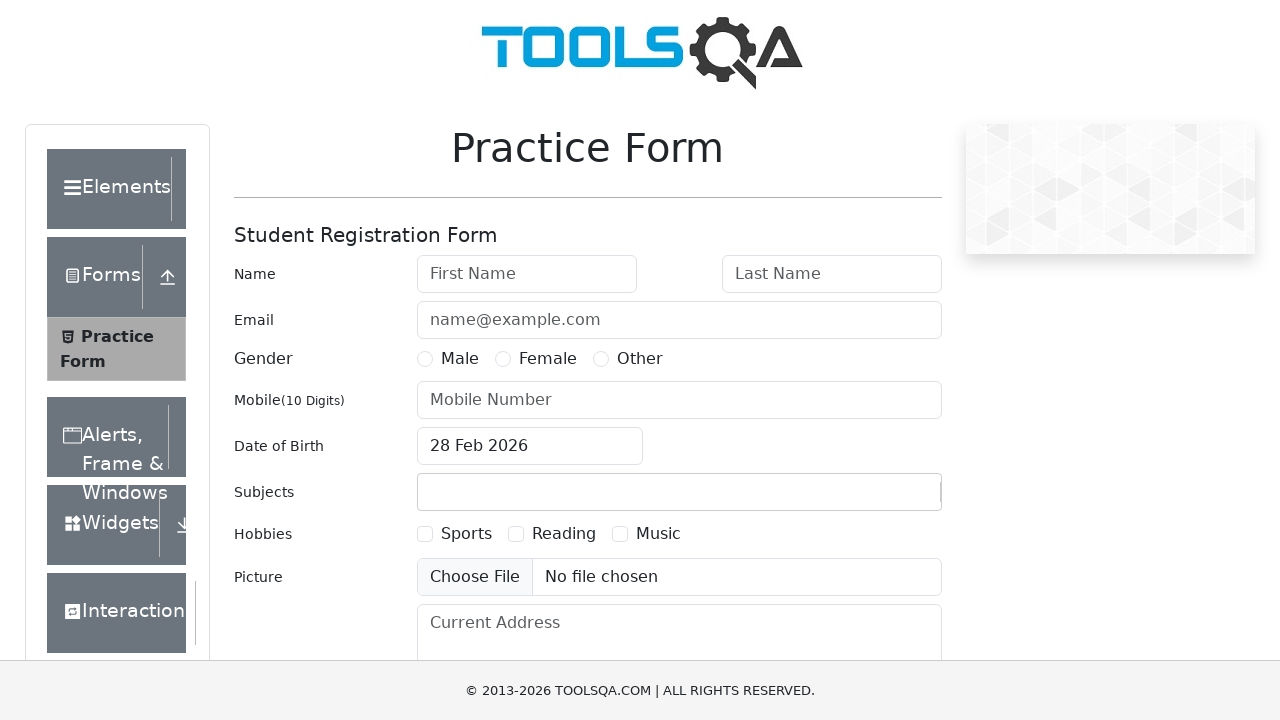

Removed fixed banner element
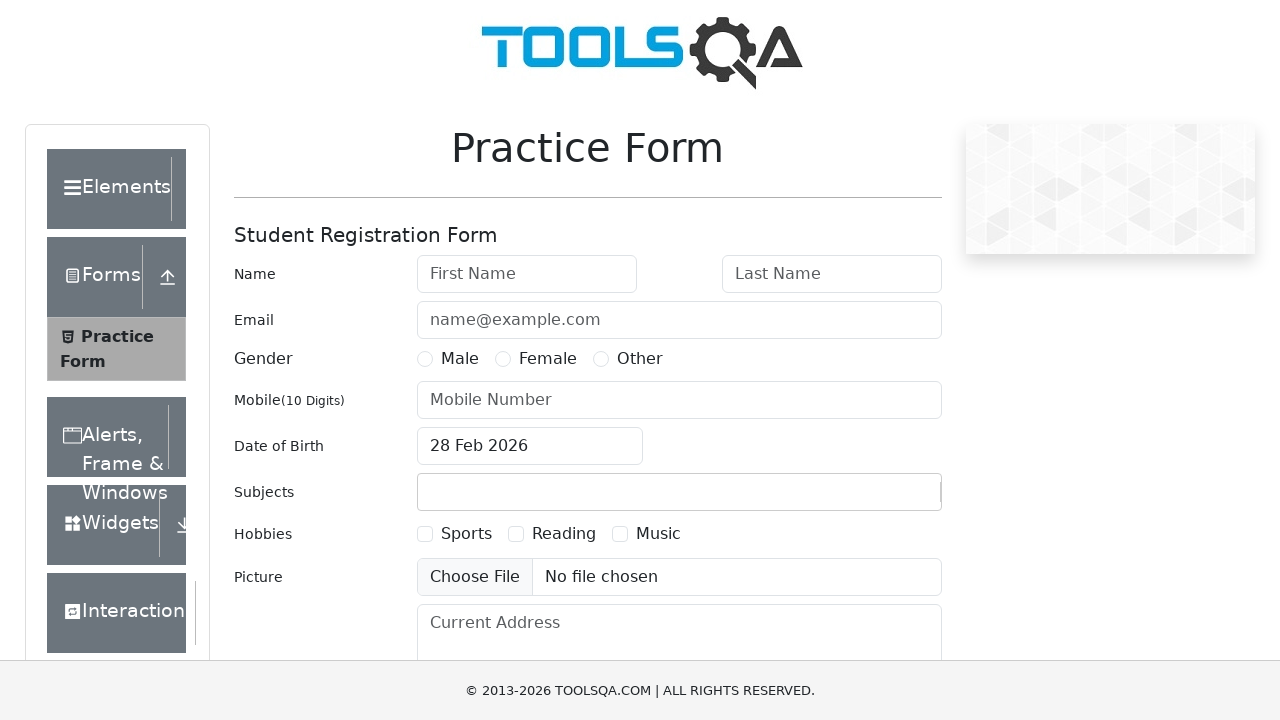

Removed footer element
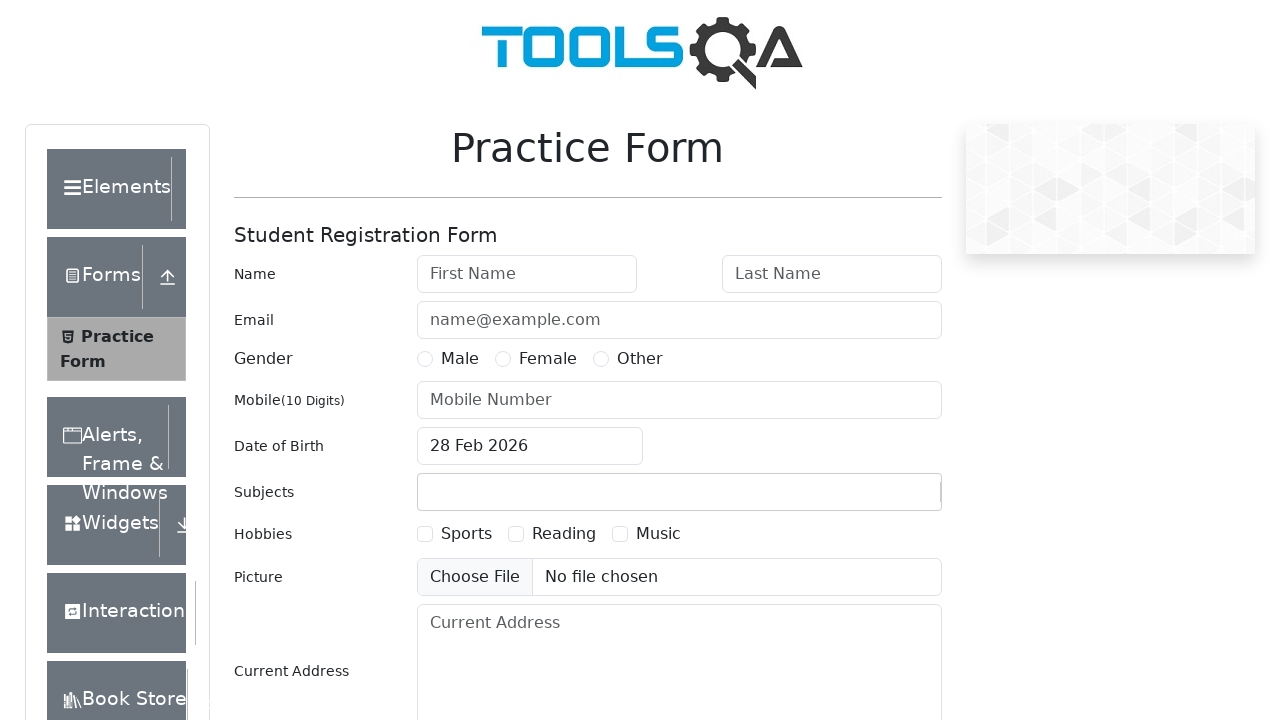

Filled first name field with 'Angelina' on #firstName
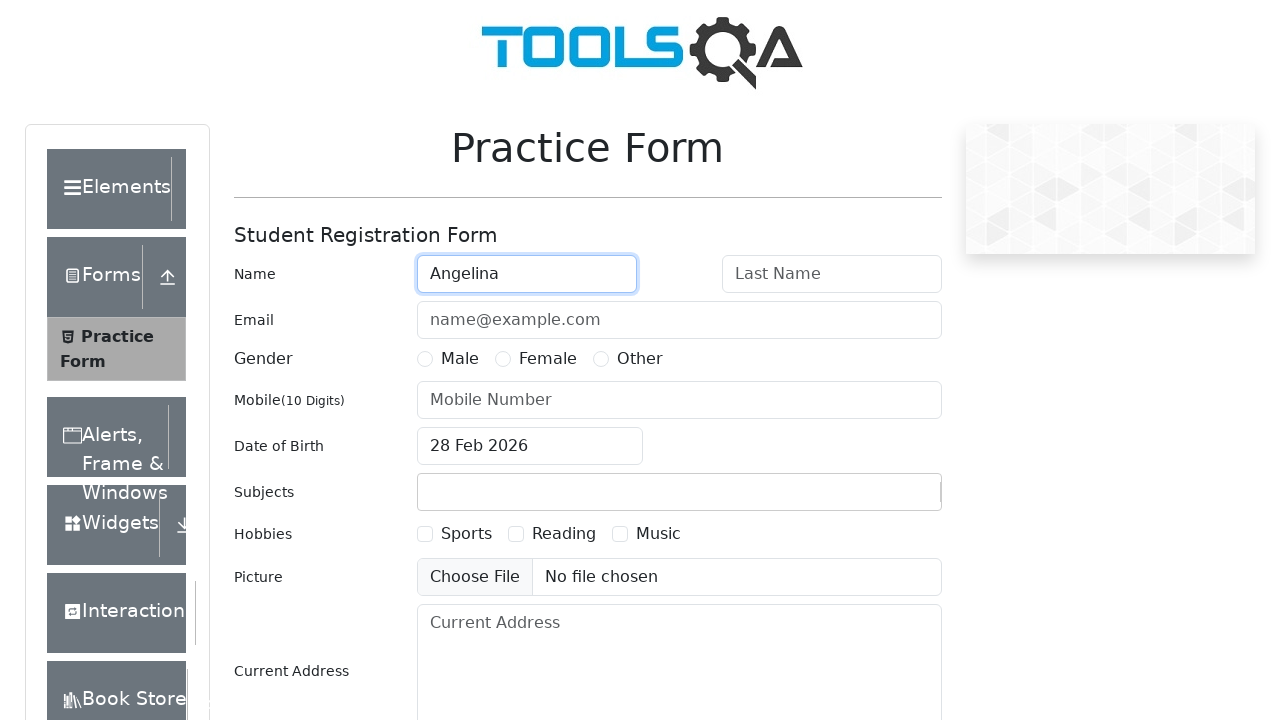

Filled last name field with 'Jolie' on #lastName
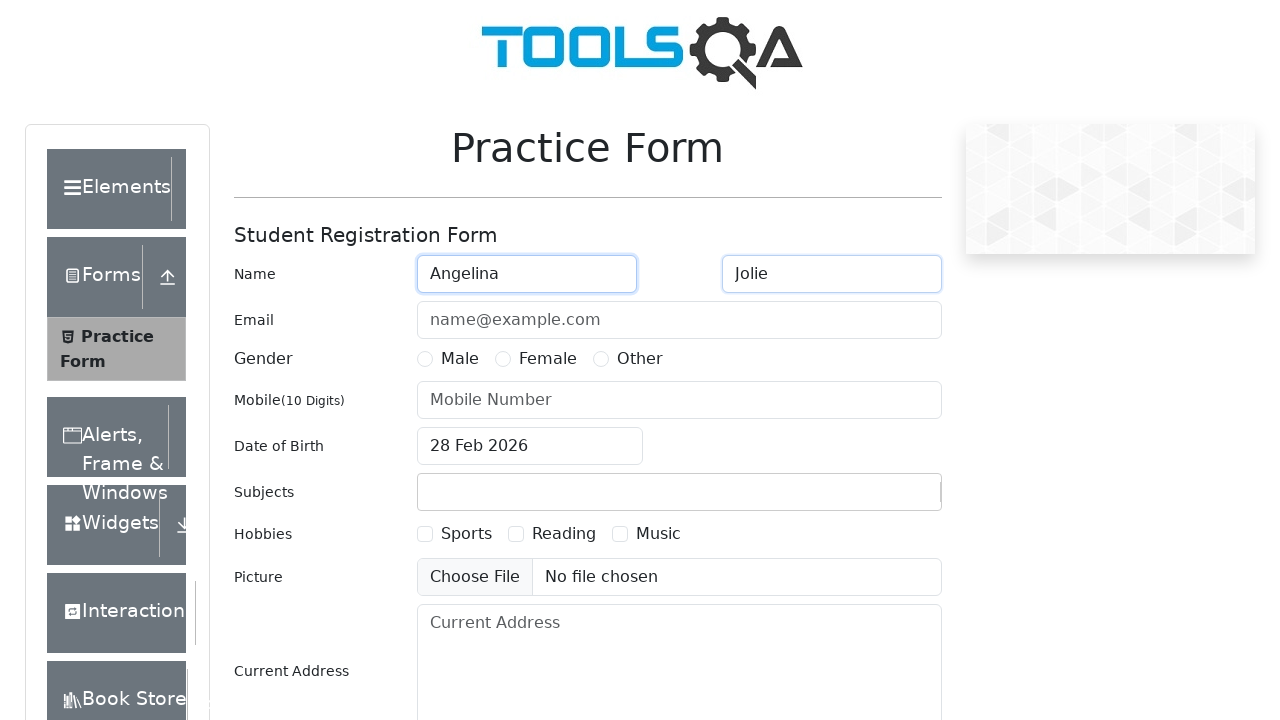

Filled email field with 'AngelinaJolie@test.com' on #userEmail
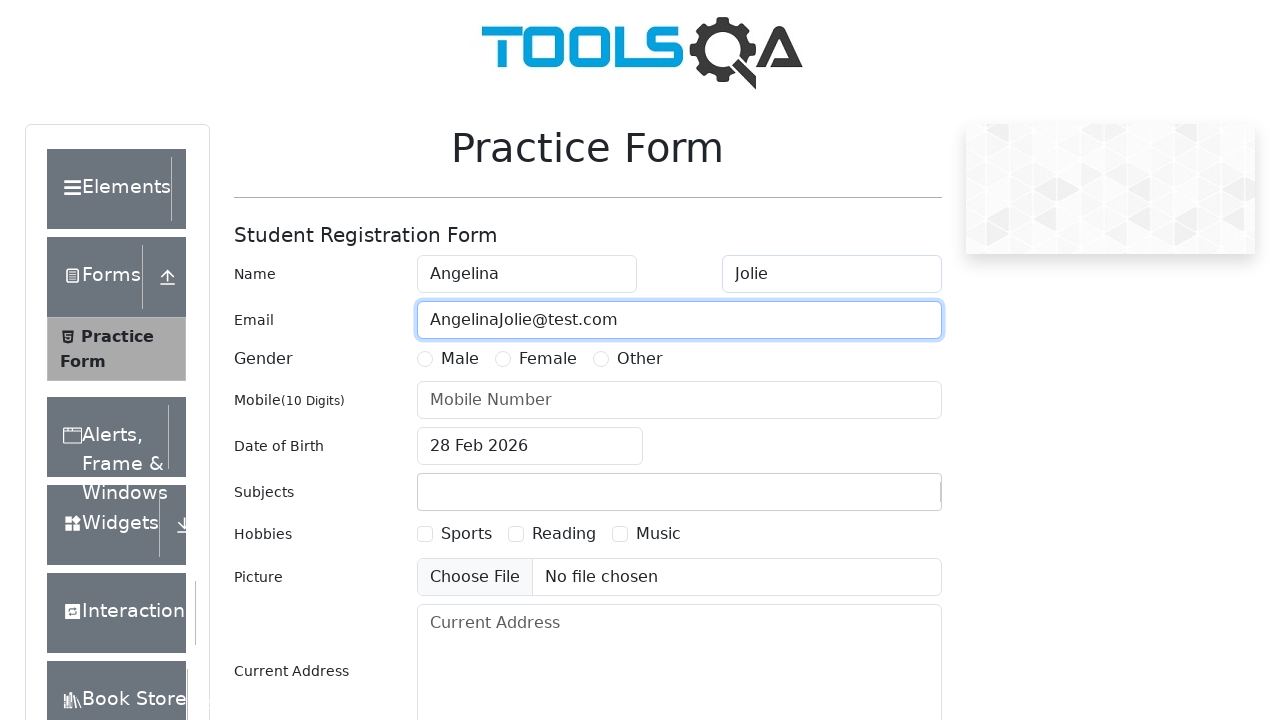

Selected Female gender option at (548, 359) on #genterWrapper >> text=Female
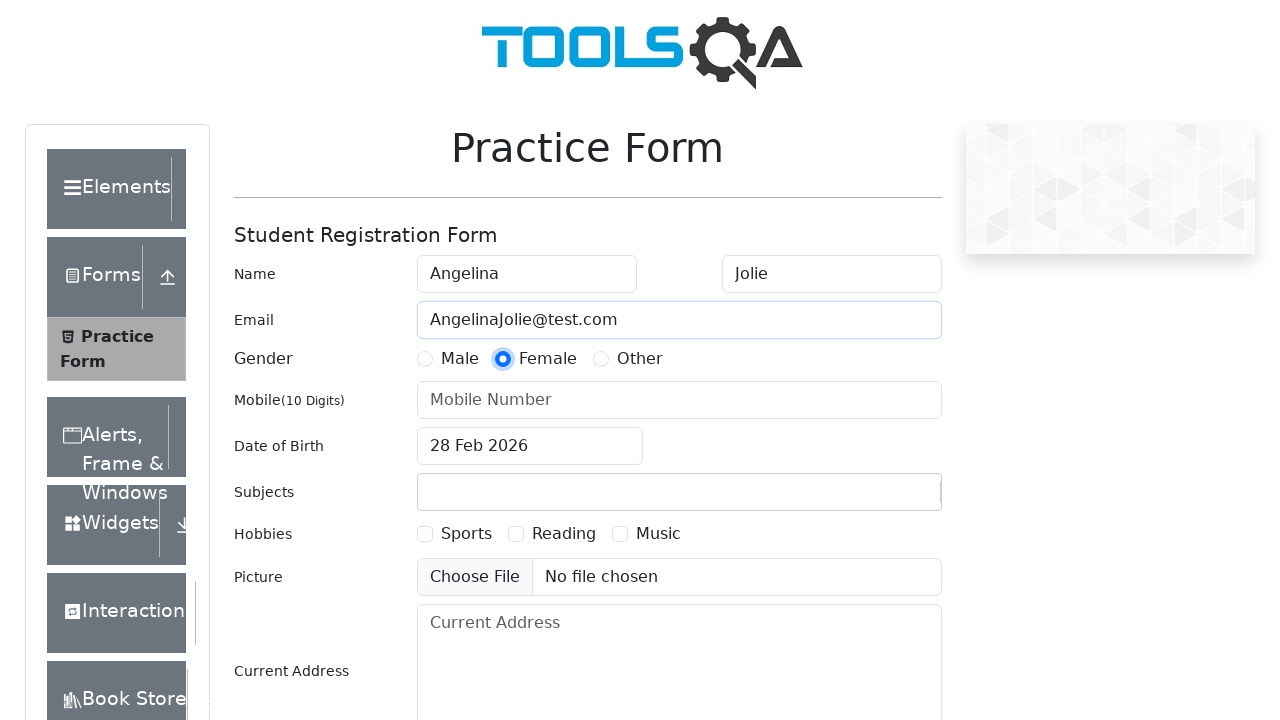

Filled phone number field with '9991110000' on #userNumber
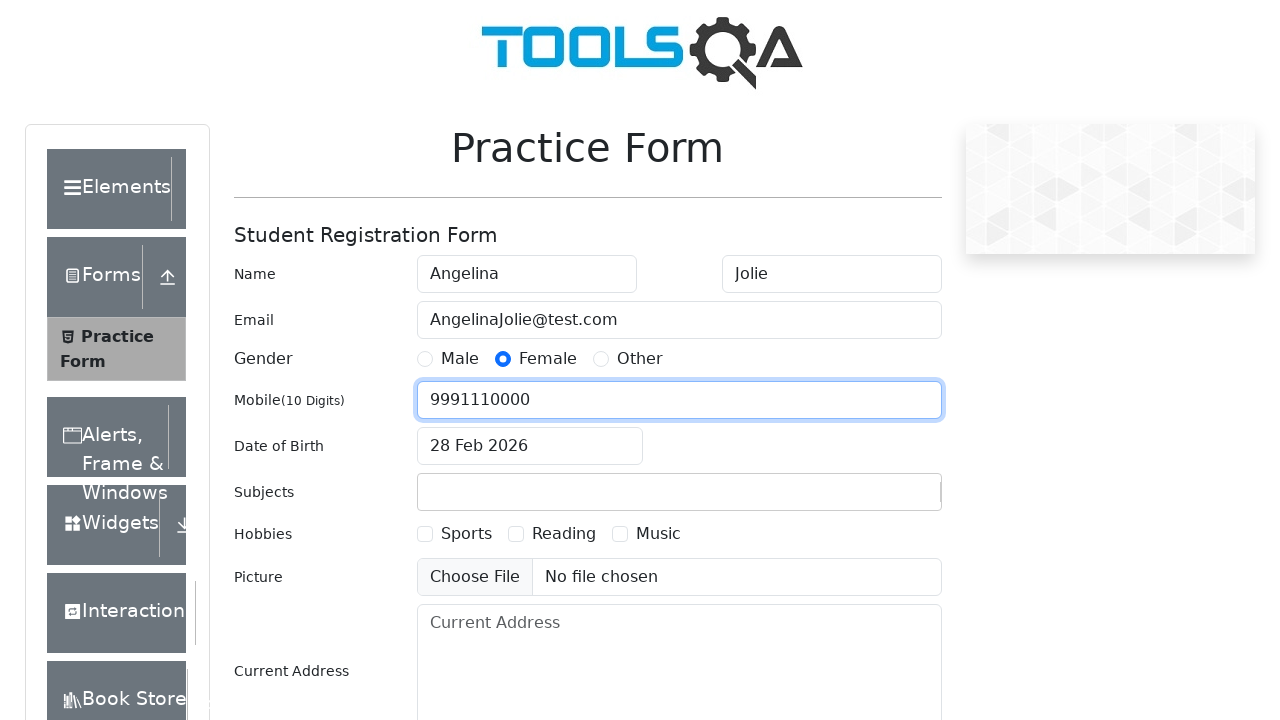

Clicked date of birth input field at (530, 446) on #dateOfBirthInput
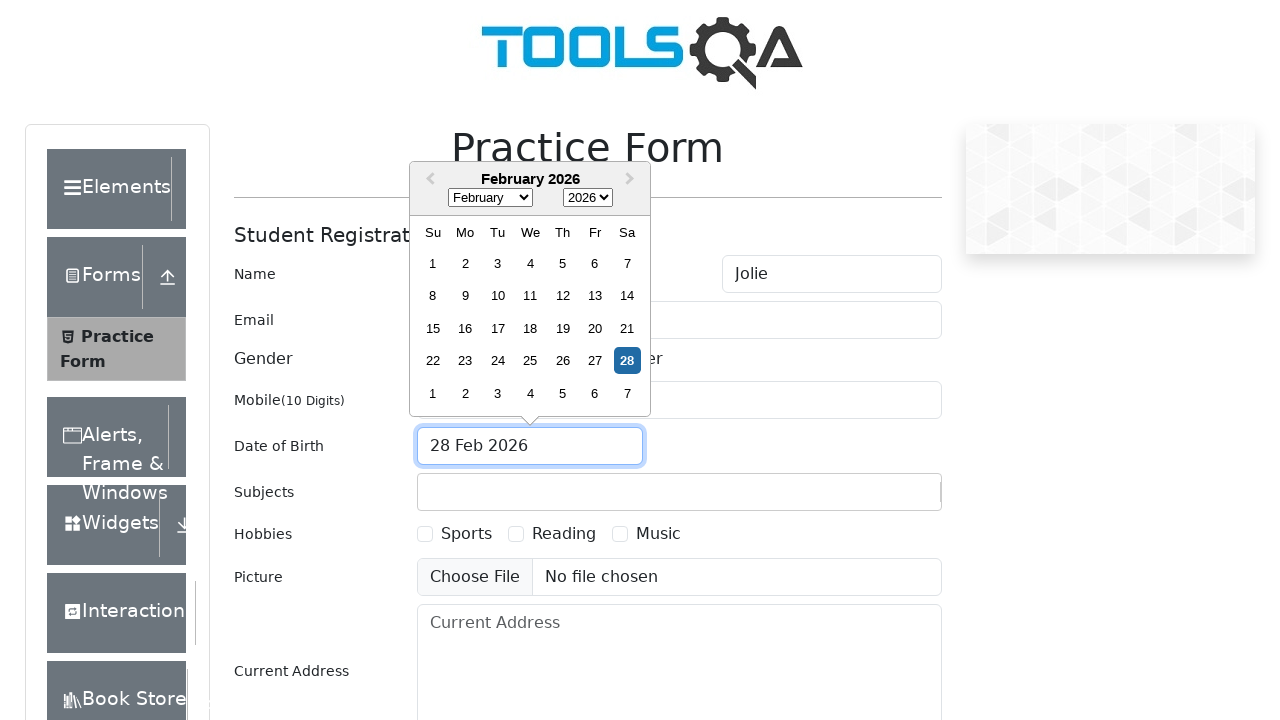

Clicked month selector dropdown at (490, 198) on .react-datepicker__month-select
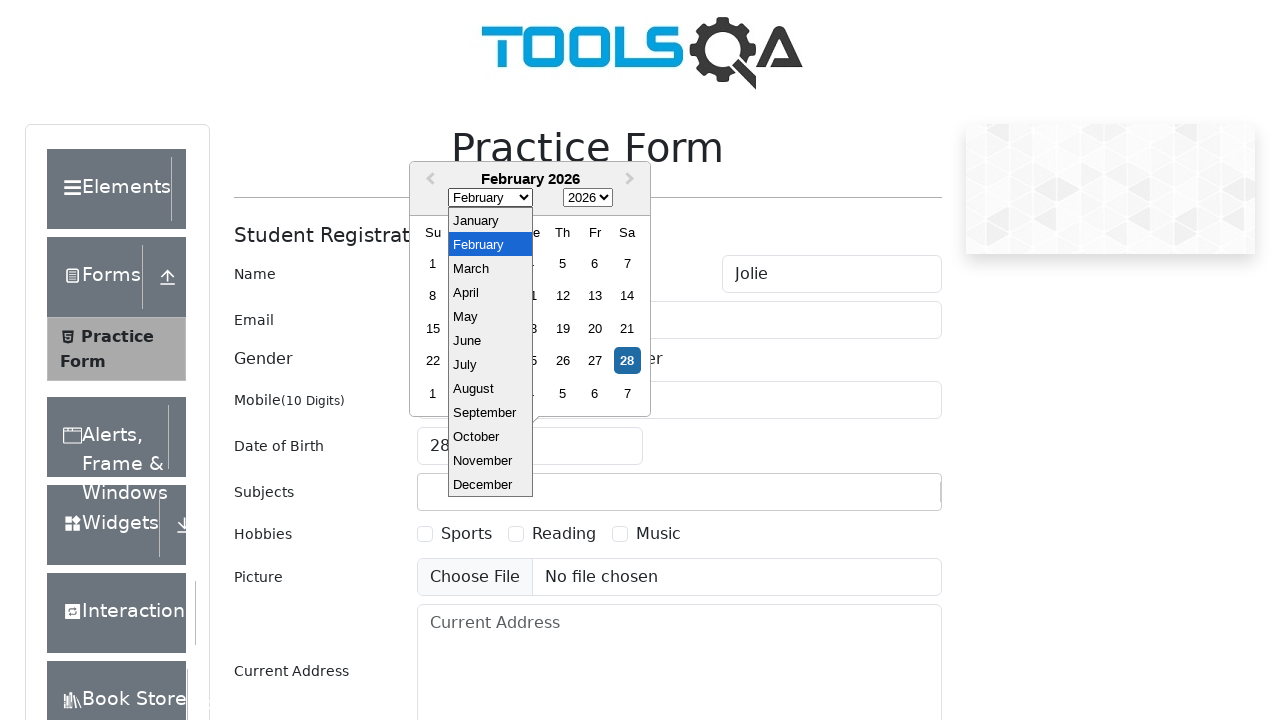

Selected June (month index 5) from dropdown on .react-datepicker__month-select
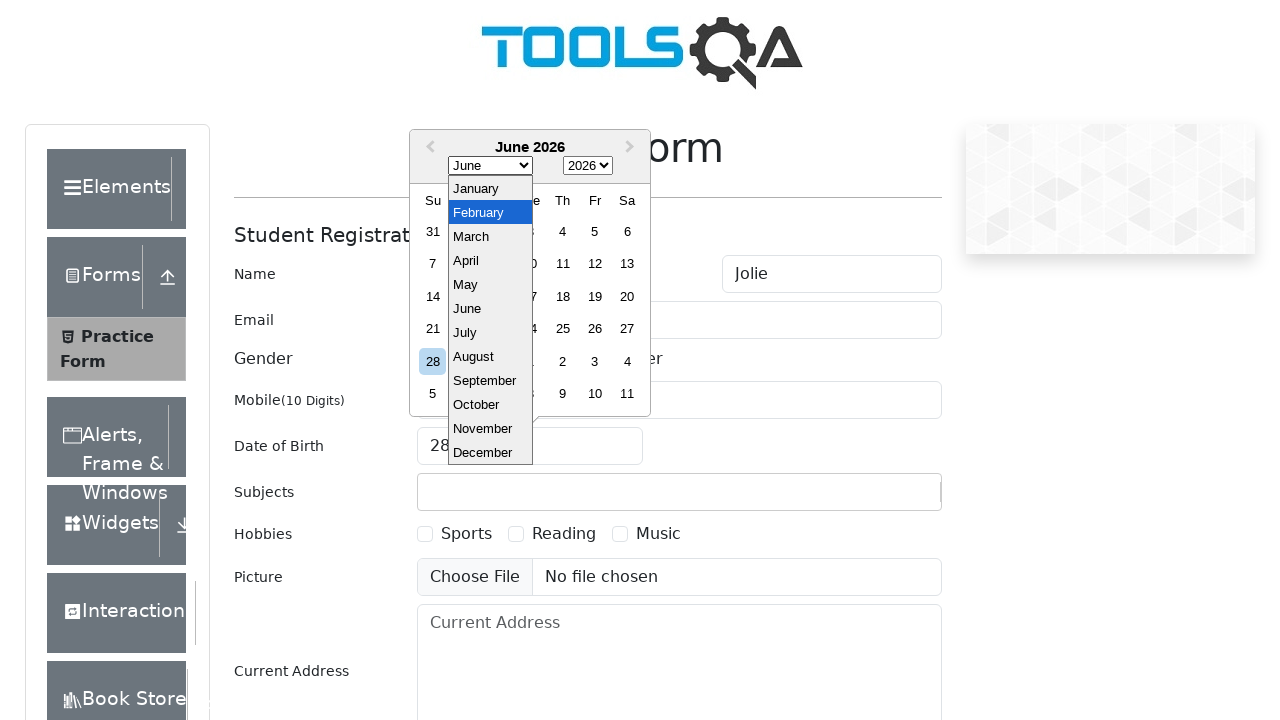

Selected year 1975 from dropdown on .react-datepicker__year-select
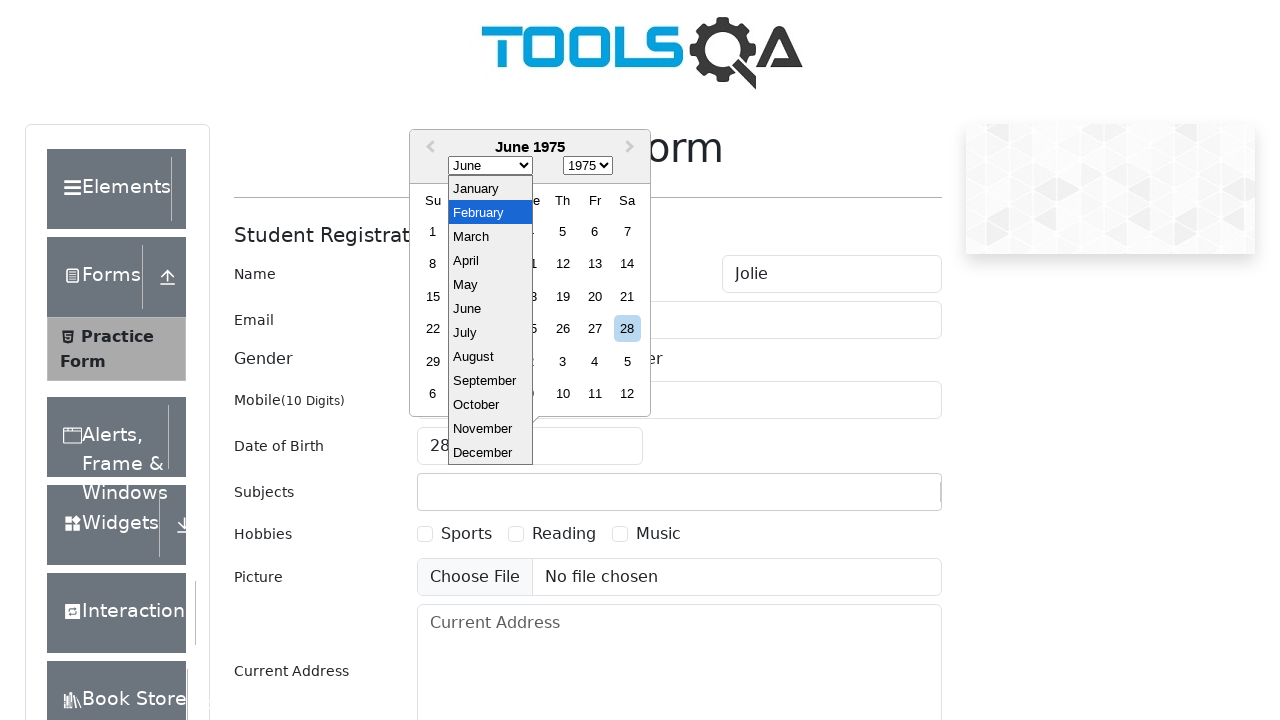

Selected day 4 from date picker calendar at (530, 231) on .react-datepicker__day--004:not(.react-datepicker__day--outside-month)
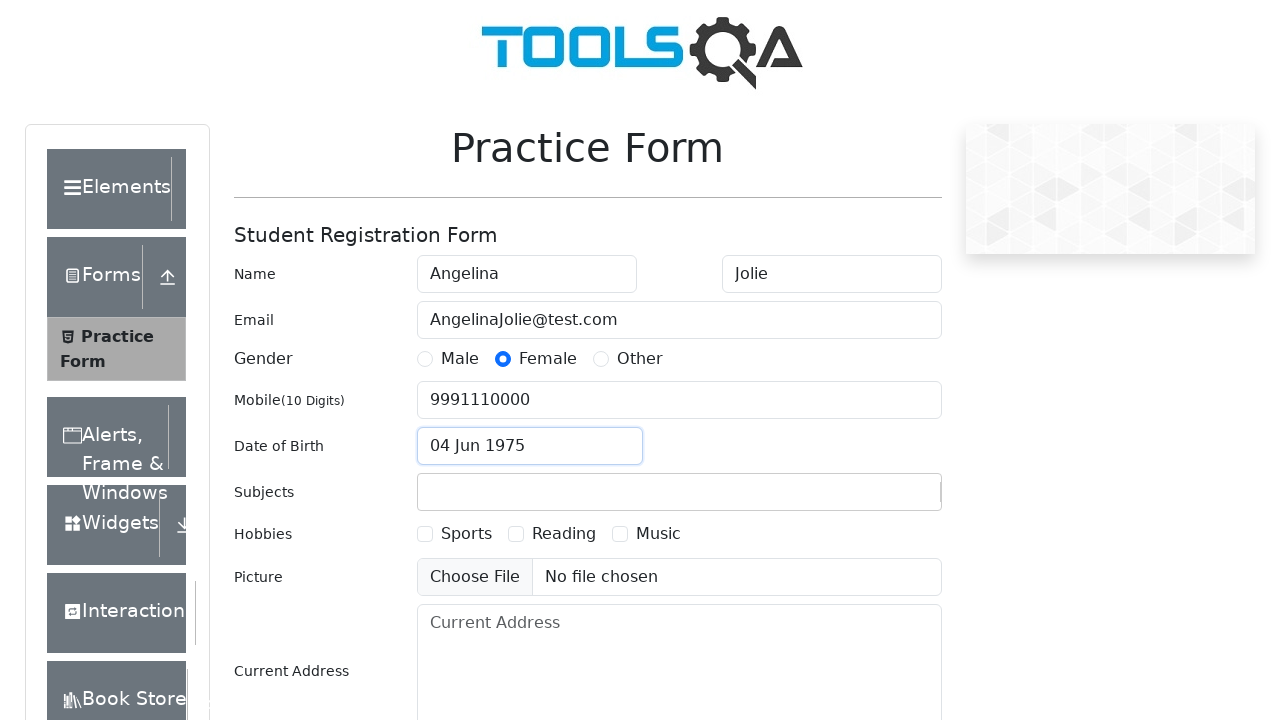

Filled subjects input field with 'Maths' on #subjectsInput
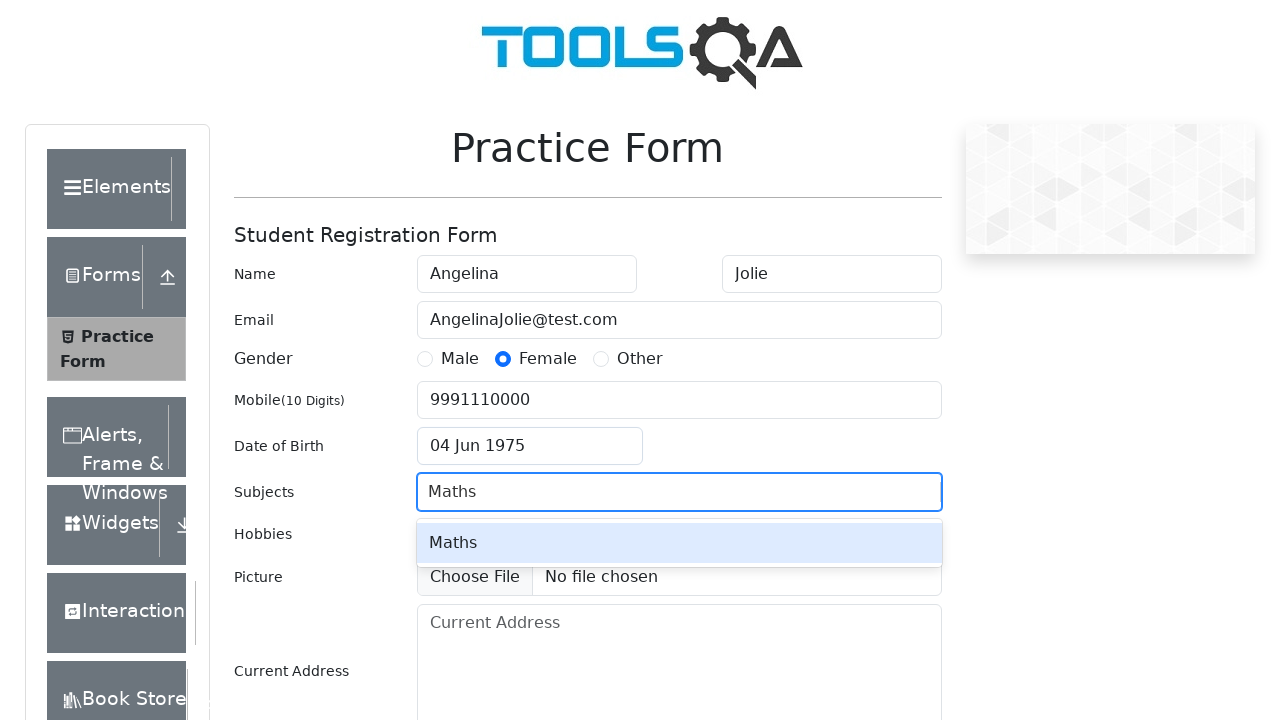

Pressed Enter to confirm subject selection
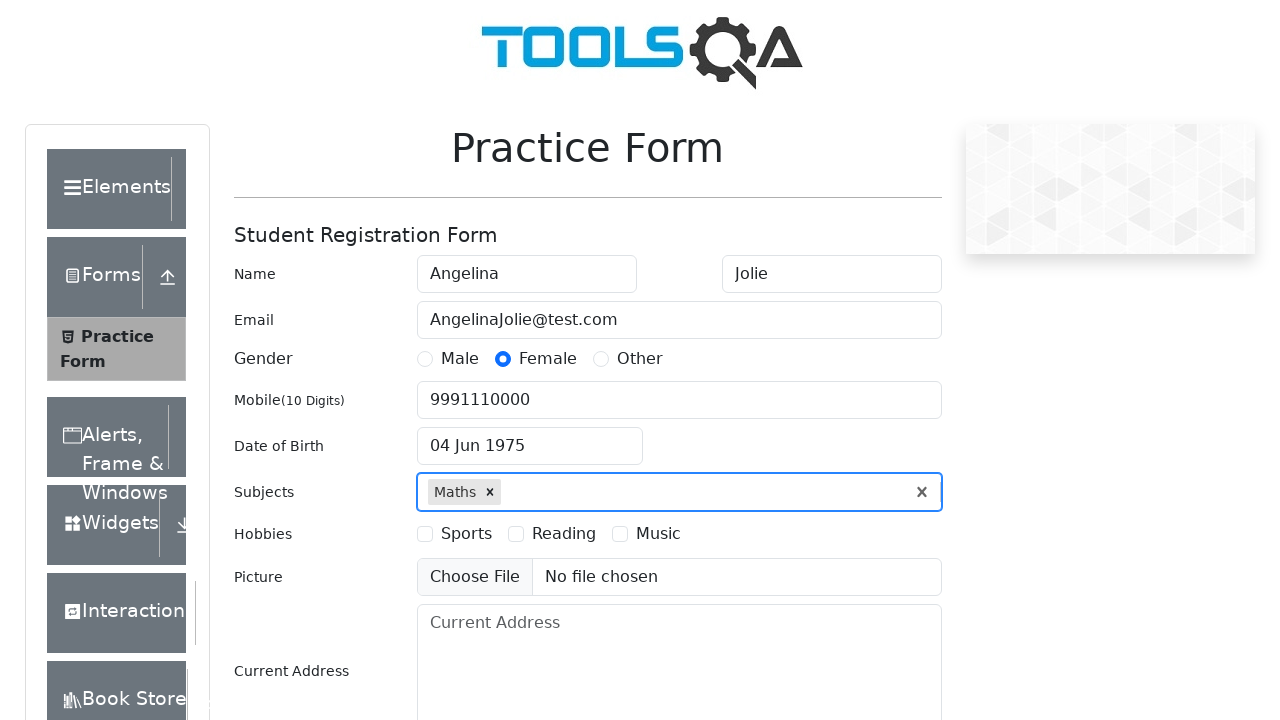

Selected Reading hobby checkbox at (564, 534) on #hobbiesWrapper >> text=Reading
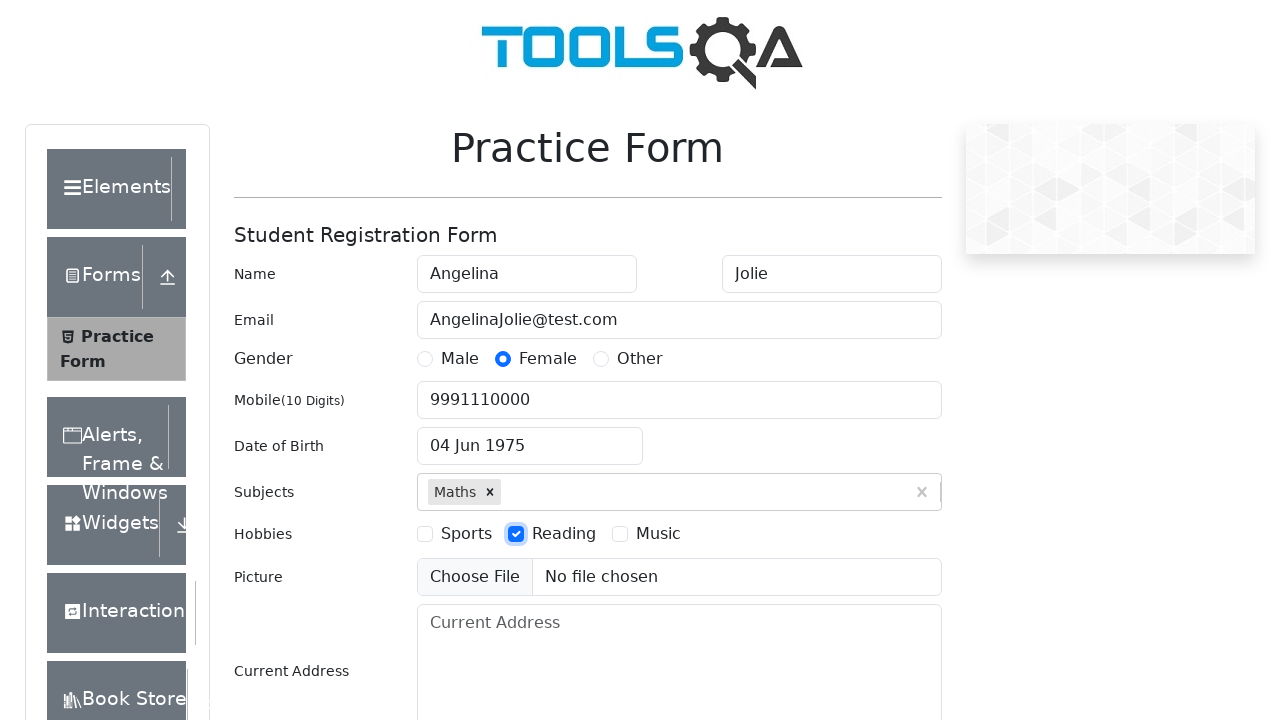

Filled current address field with 'USA' on #currentAddress
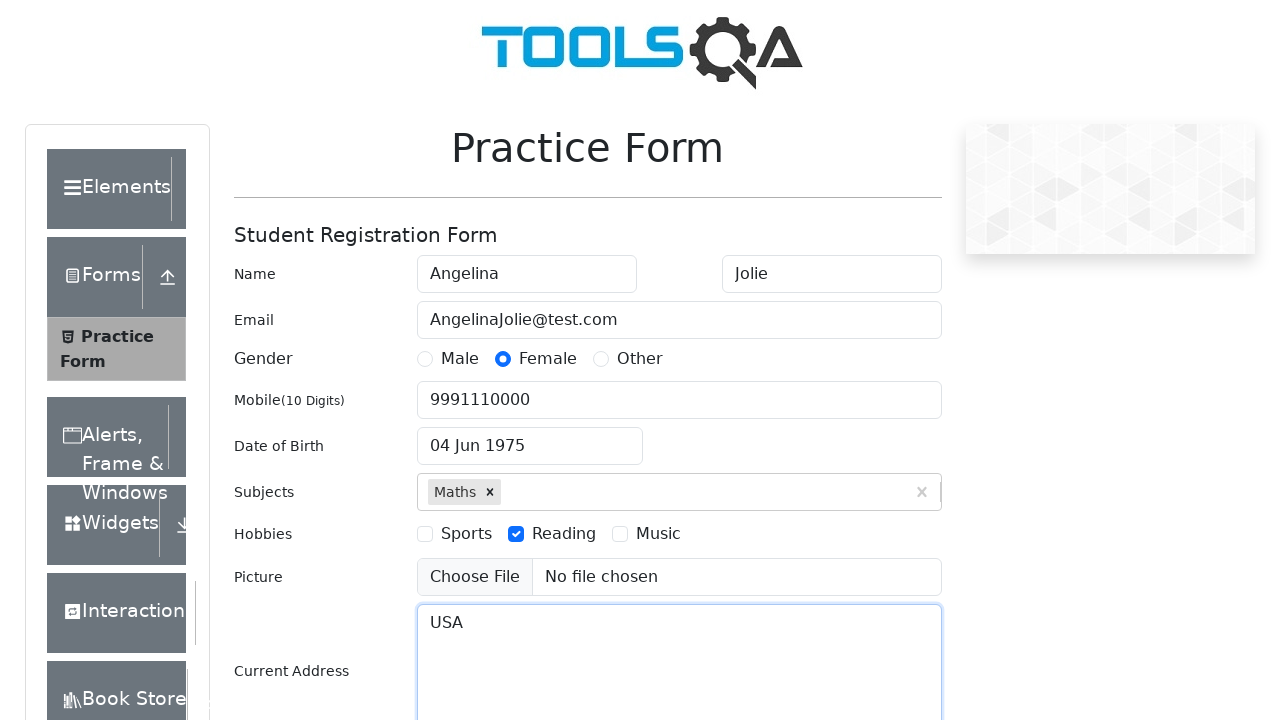

Clicked state dropdown at (527, 437) on #state
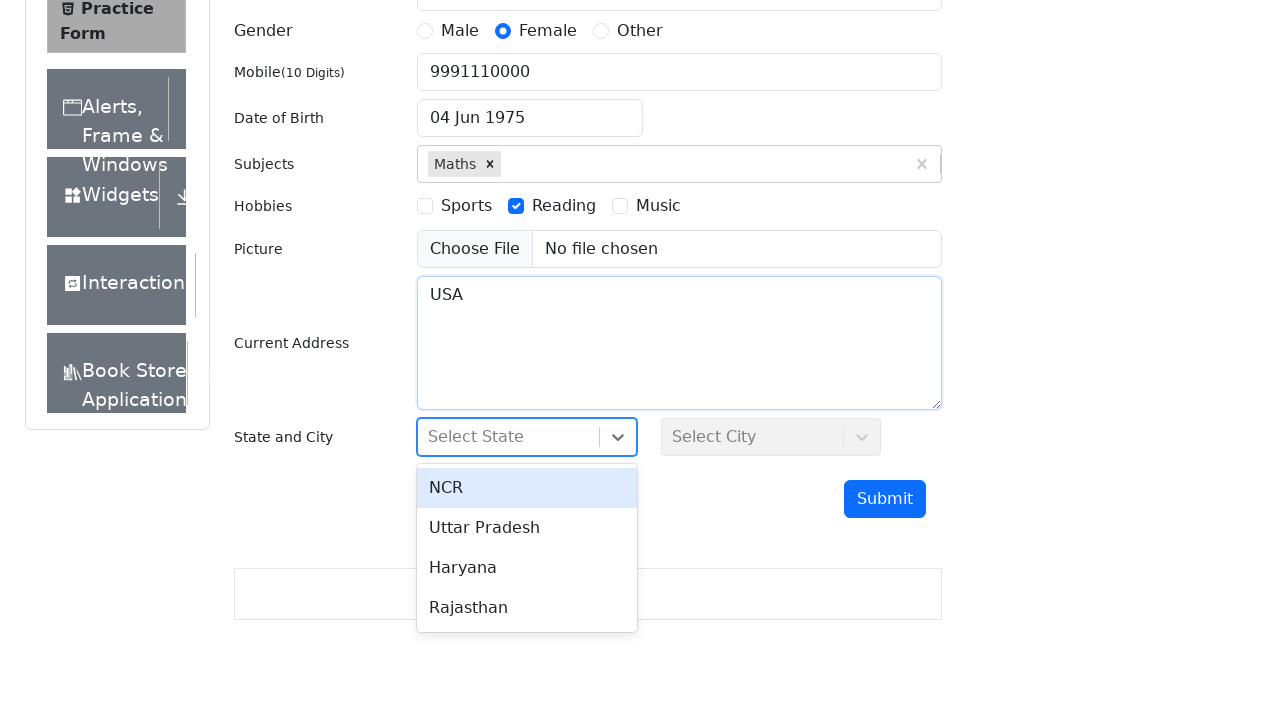

Selected Haryana from state dropdown at (527, 568) on text=Haryana
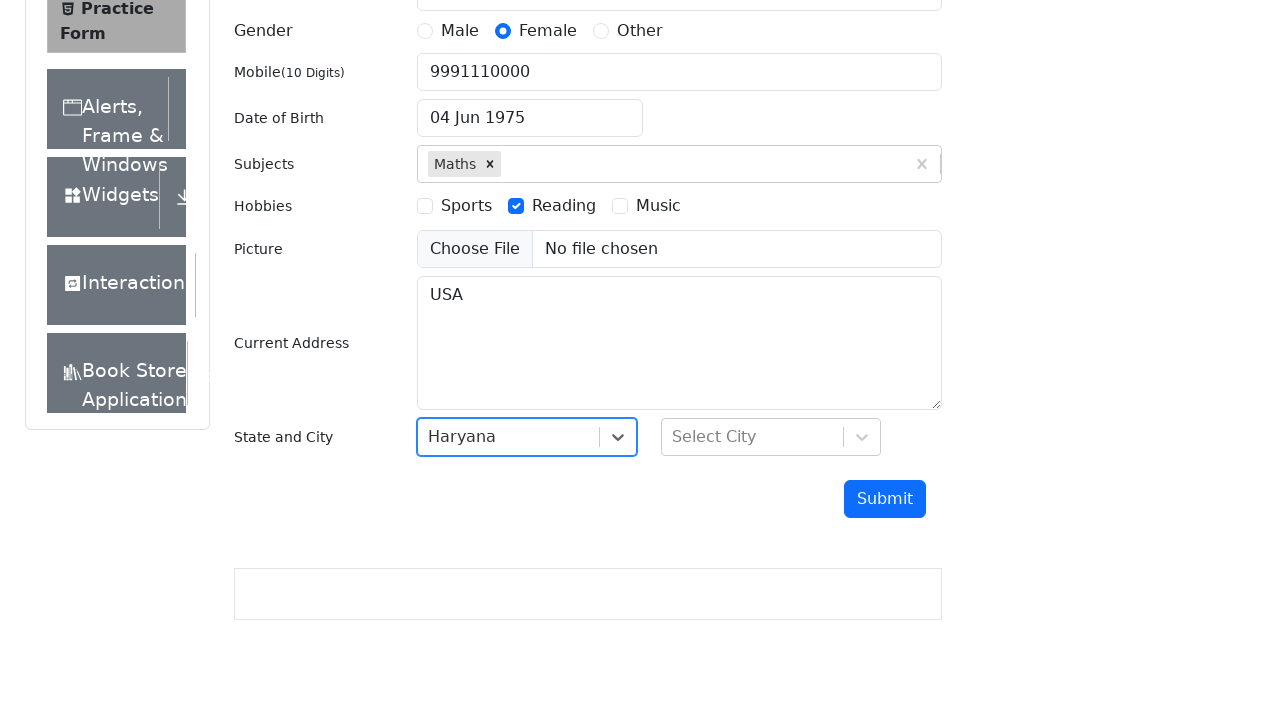

Clicked city dropdown at (771, 437) on #city
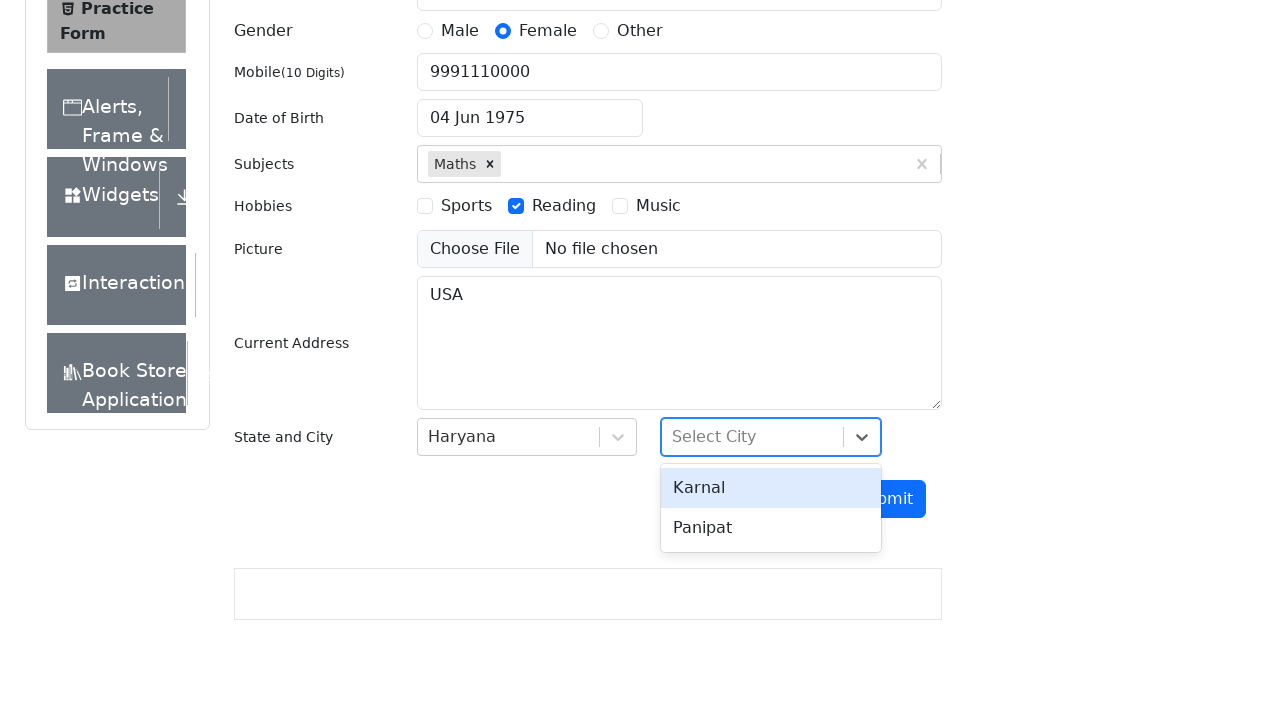

Selected Panipat from city dropdown at (771, 528) on text=Panipat
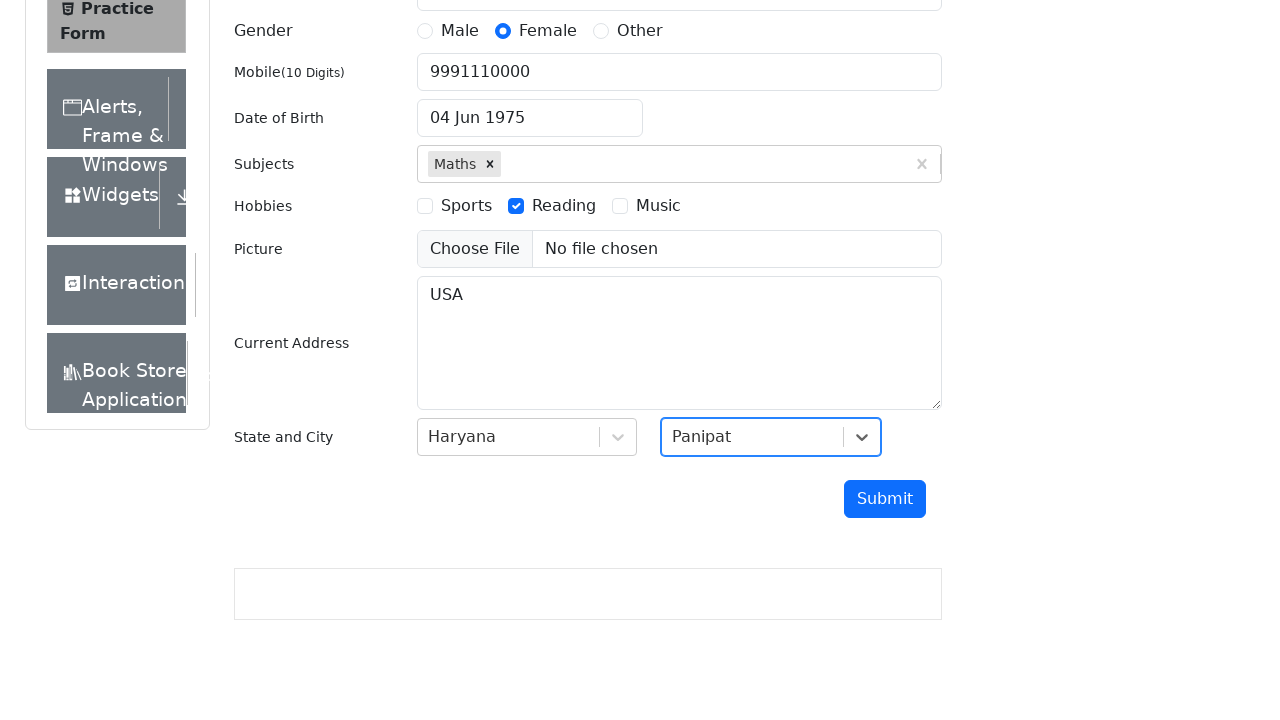

Clicked submit button to submit form at (885, 499) on #submit
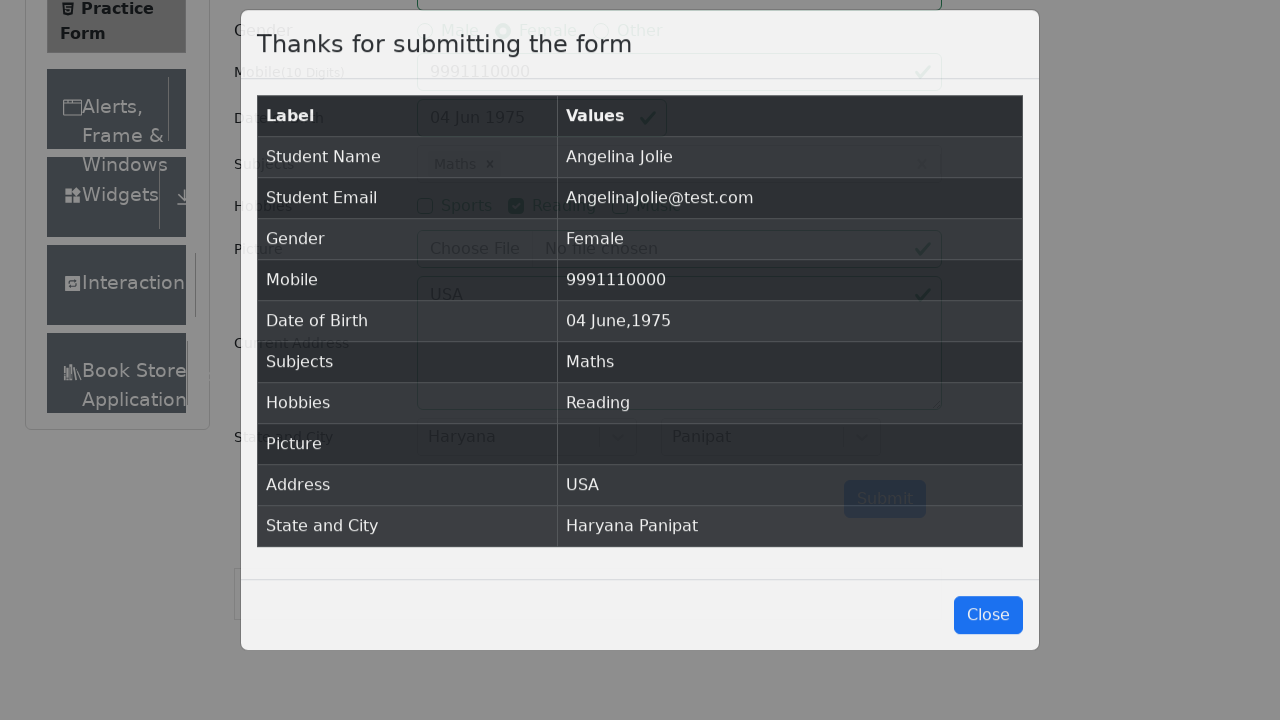

Modal content element loaded
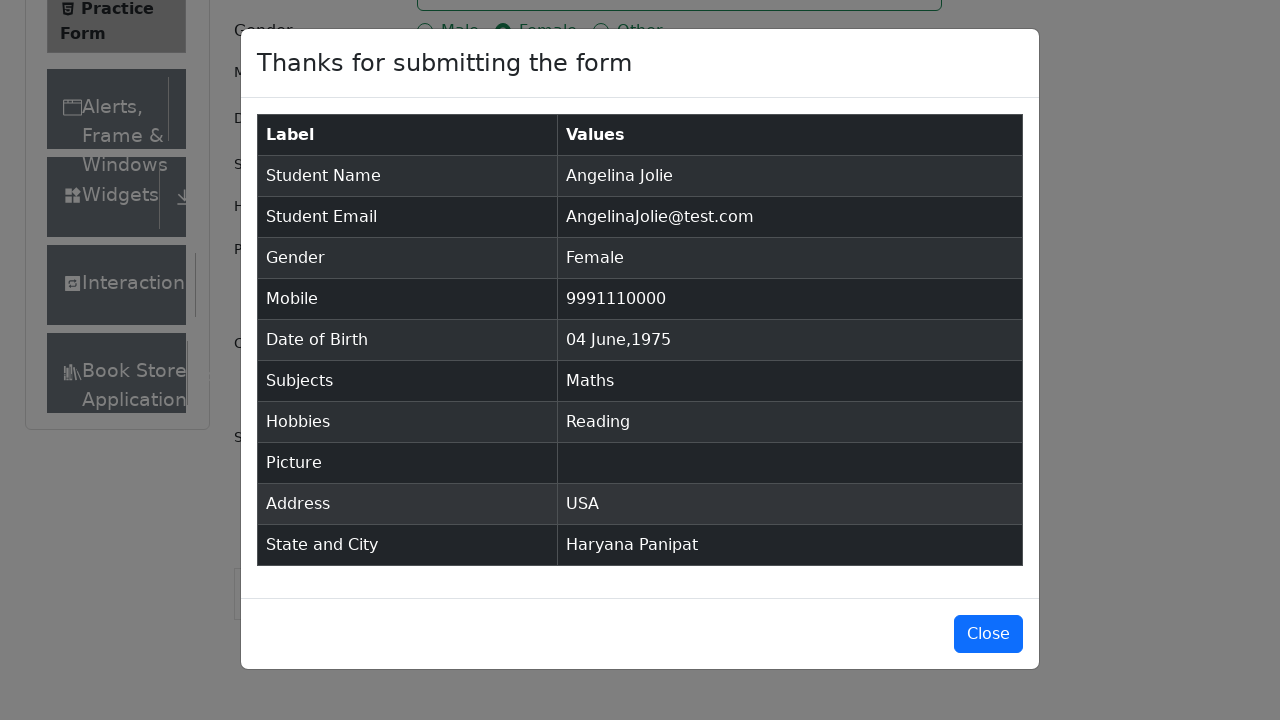

Modal became visible with submitted form data
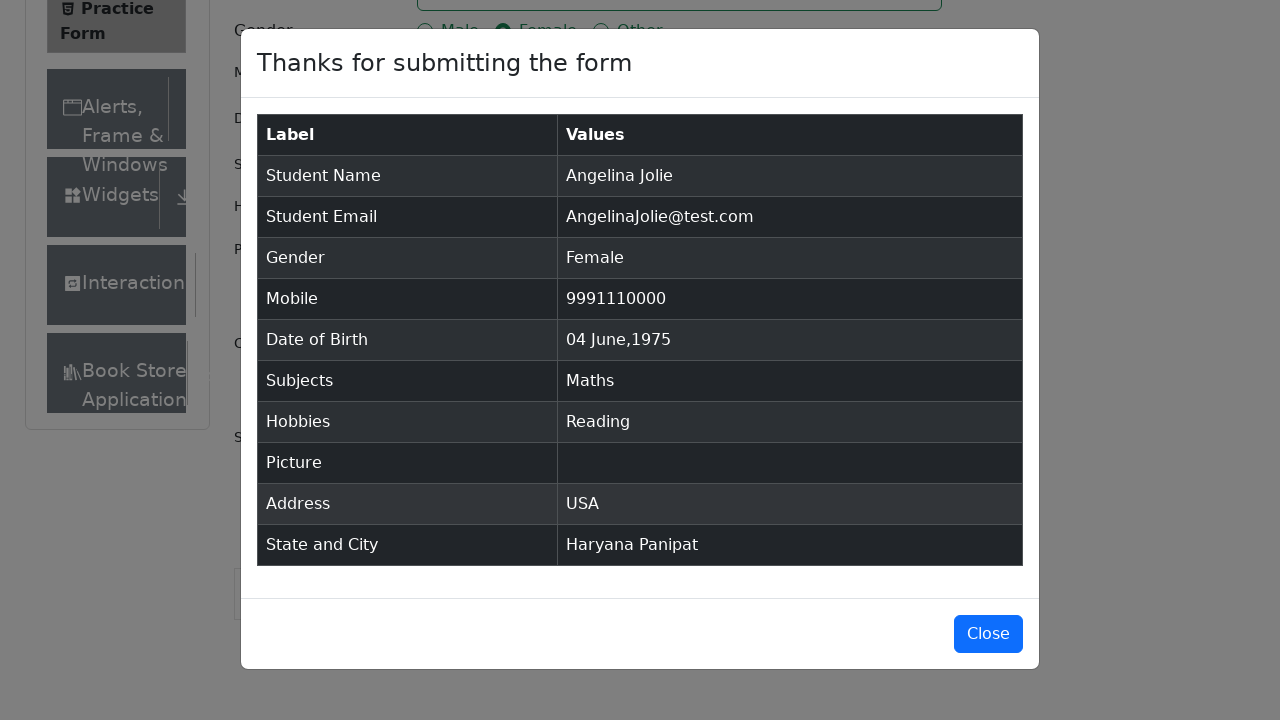

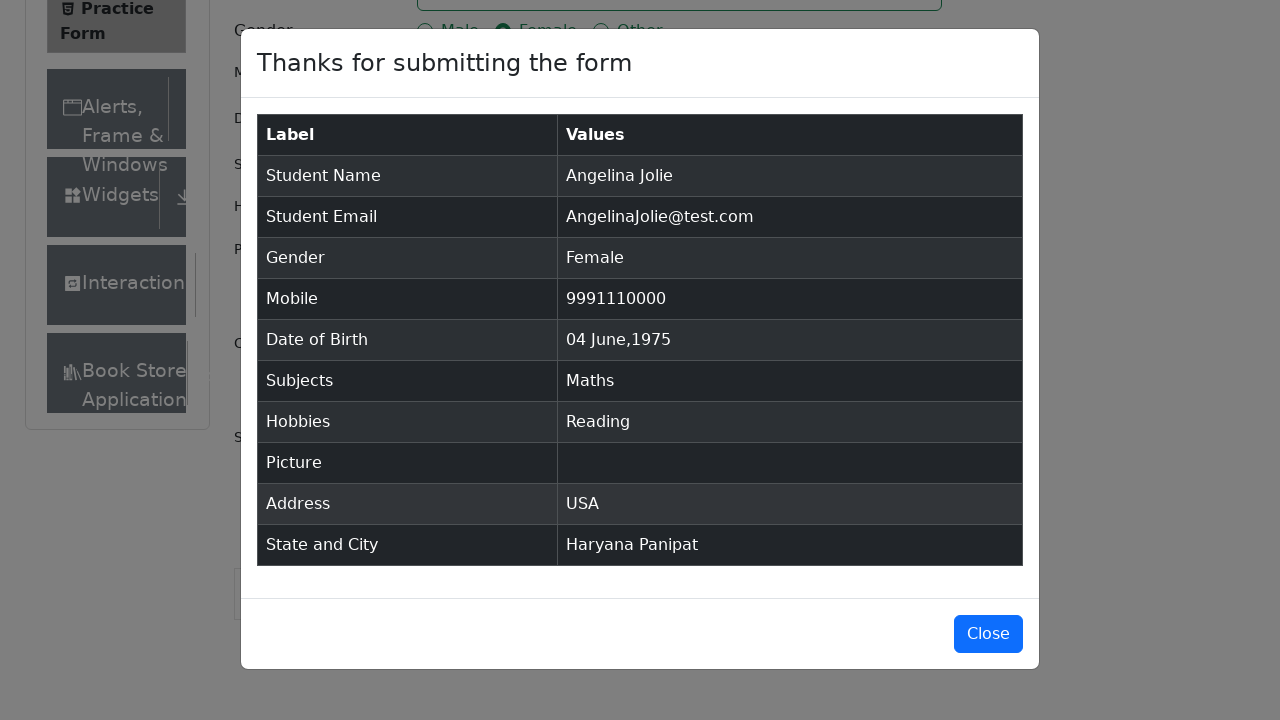